Tests that the currency rates page displays the expected currencies (USD, EUR, GBP, CHF, JPY, CNY)

Starting URL: https://www.raiffeisen.ru/currency_rates/

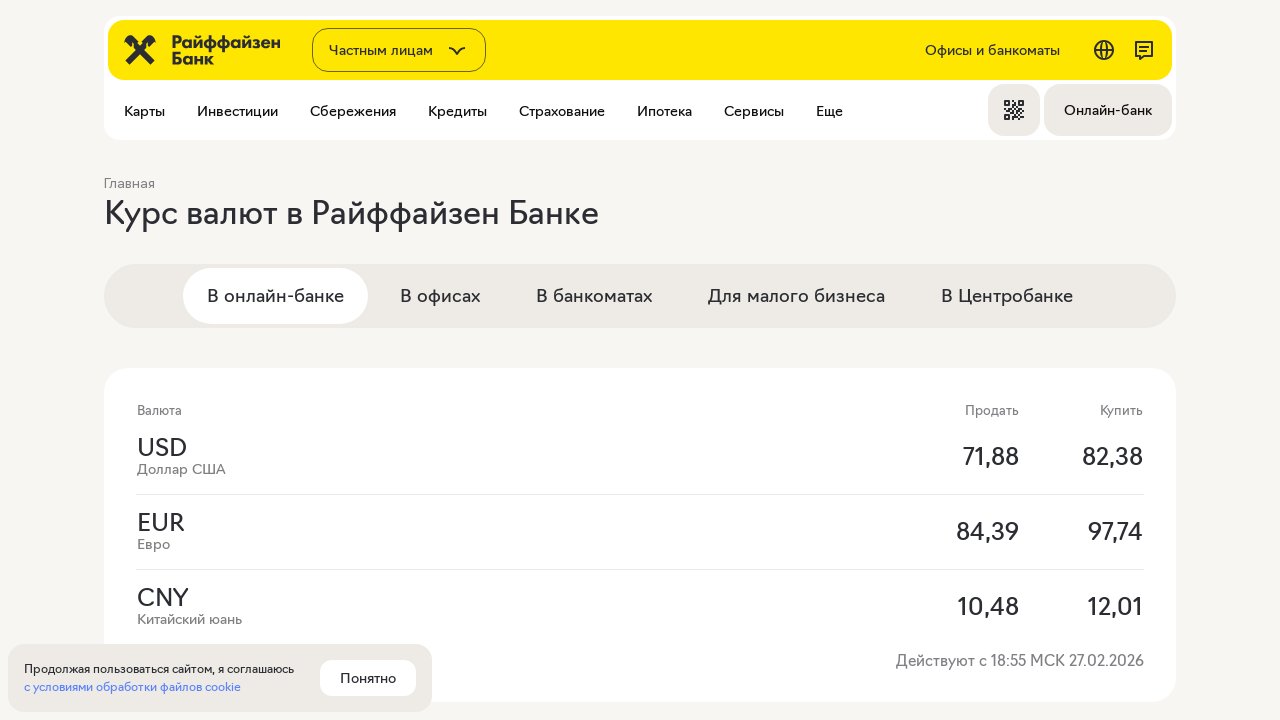

Filled username field with 'Evgeniia'
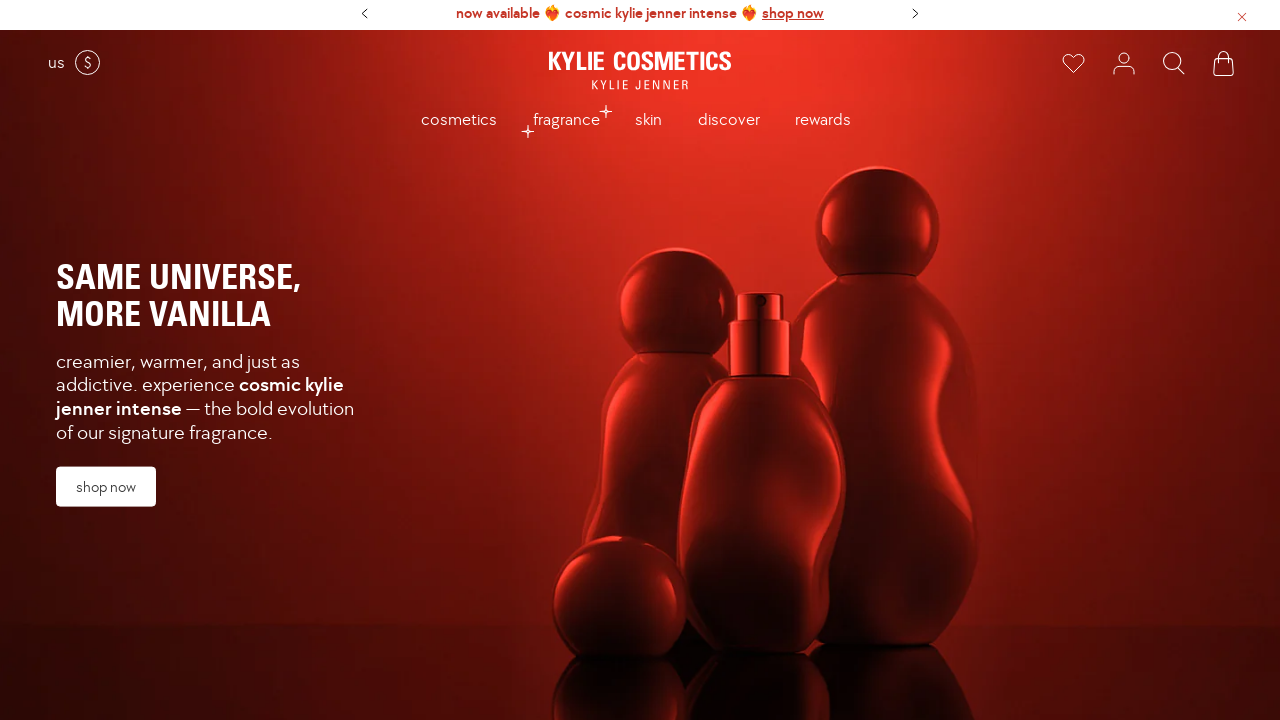

Clicked submit button
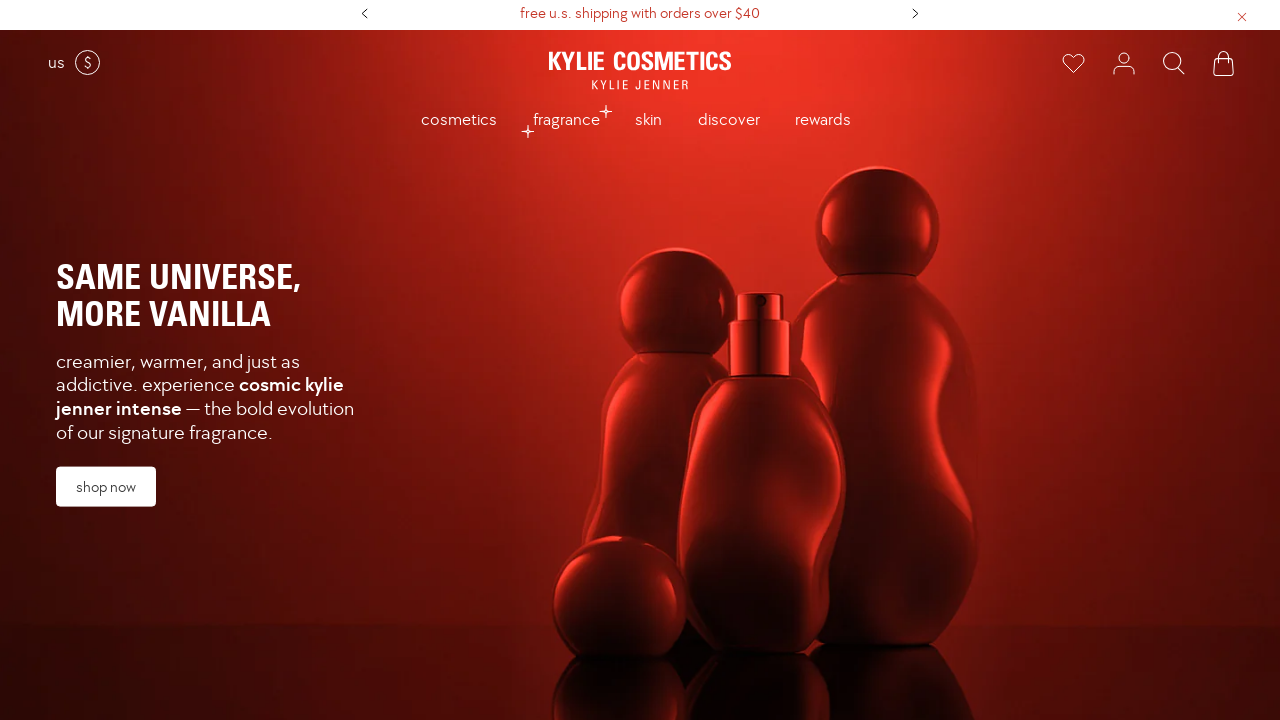

Submitted value displayed in results section
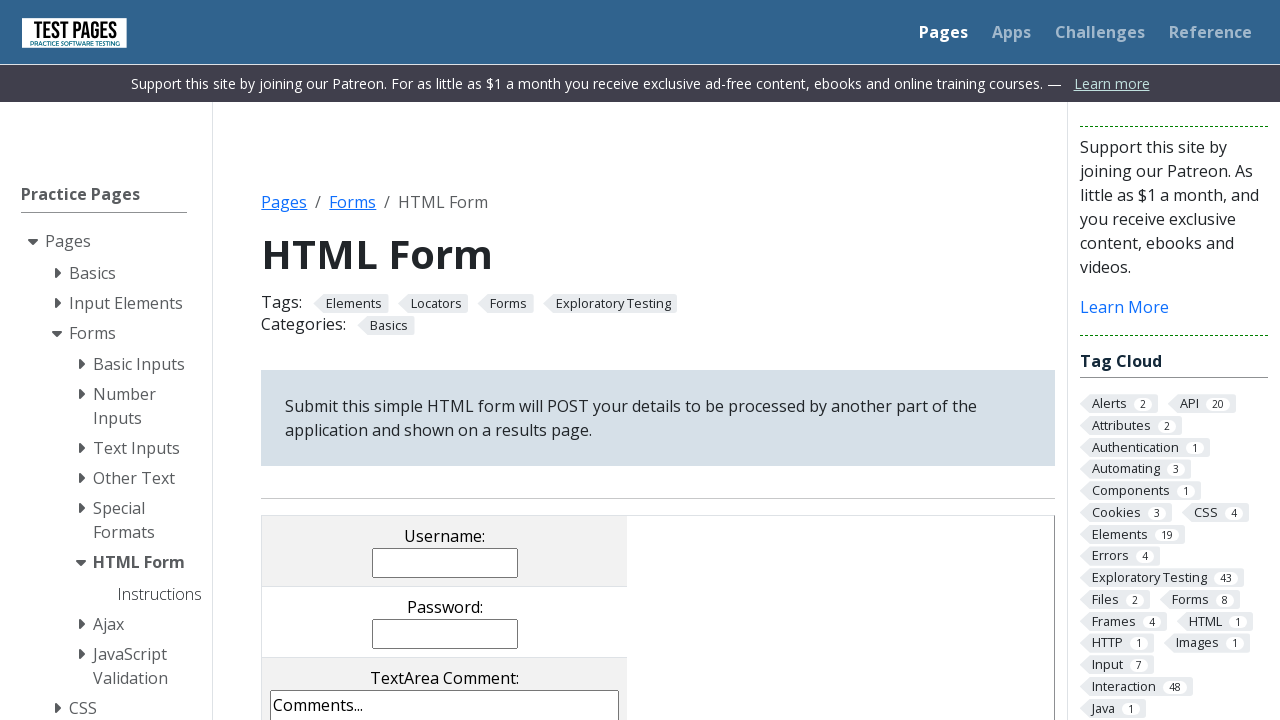

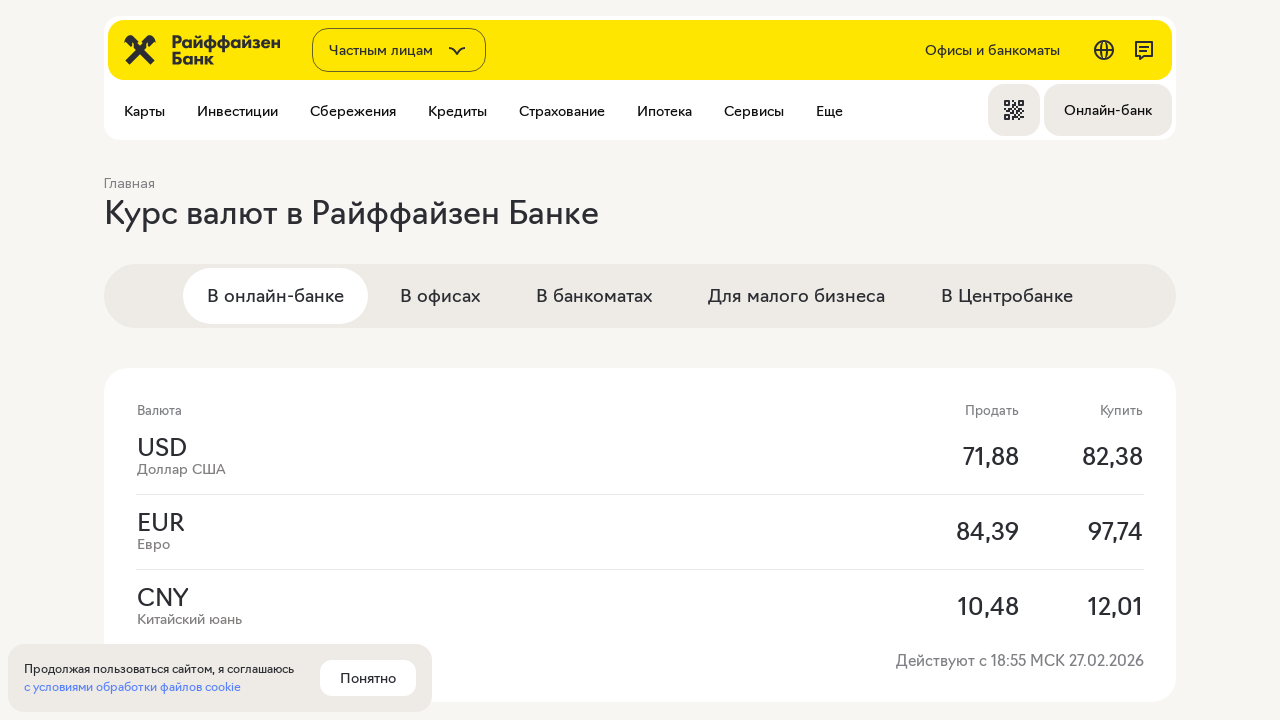